Tests navigation through status code links by clicking each link and navigating back to the main page

Starting URL: https://the-internet.herokuapp.com/status_codes

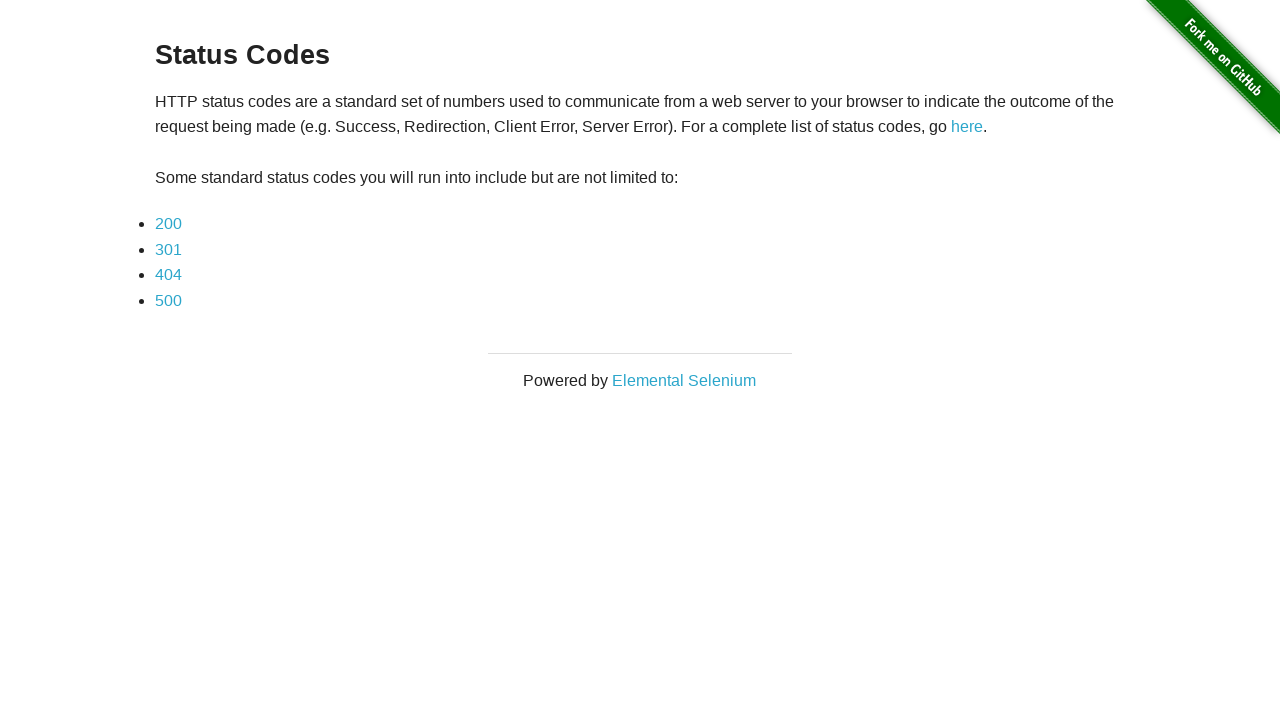

Located all status code links on the page
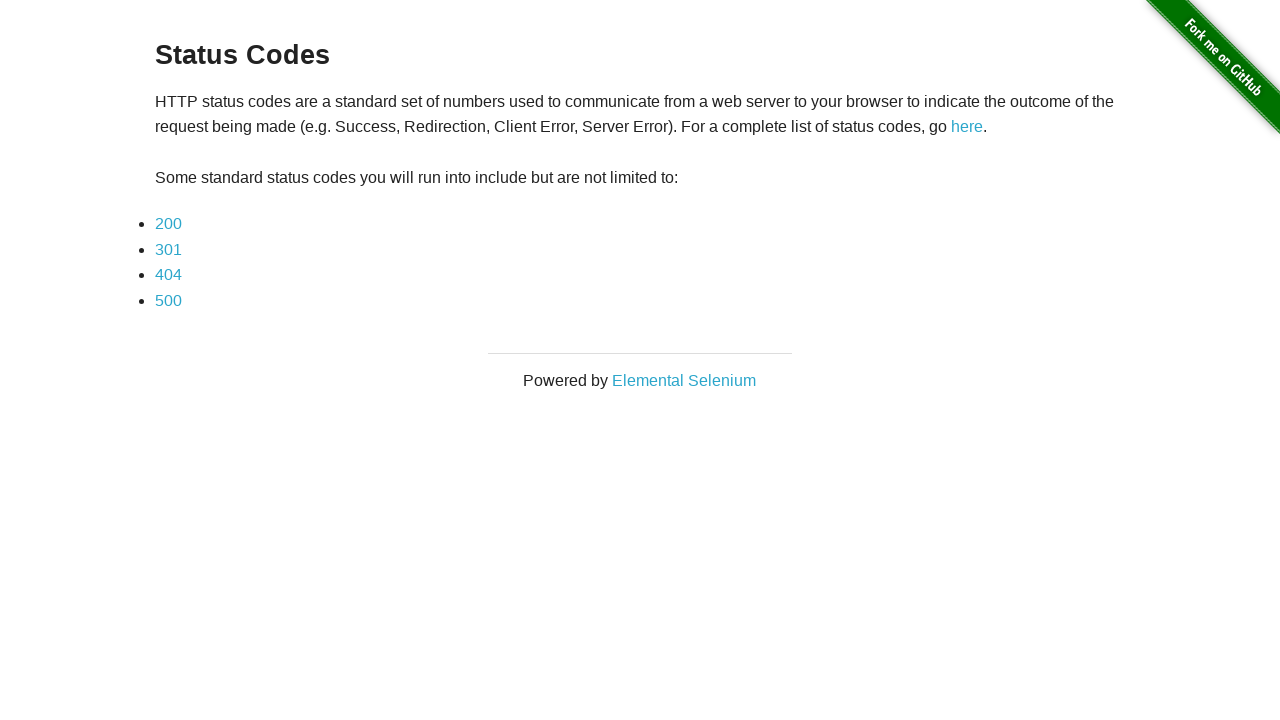

Retrieved status code link at index 0
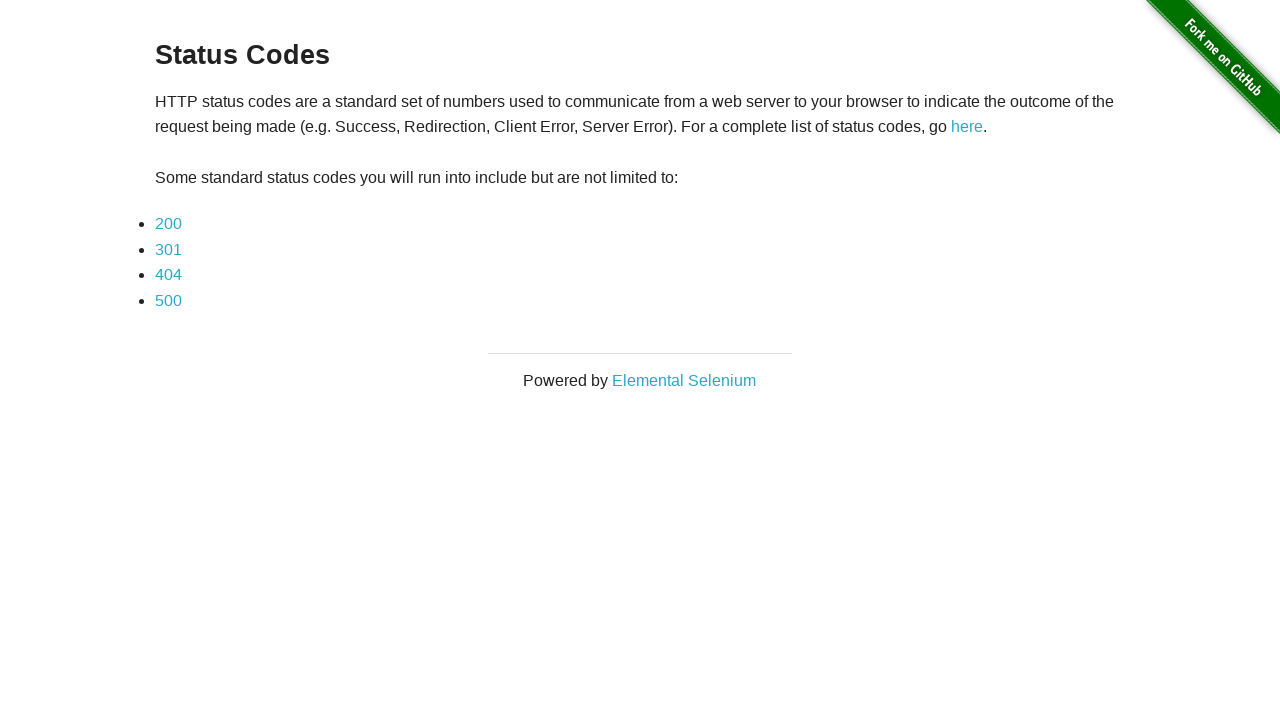

Clicked status code link at index 0 at (168, 224) on xpath=//li/a >> nth=0
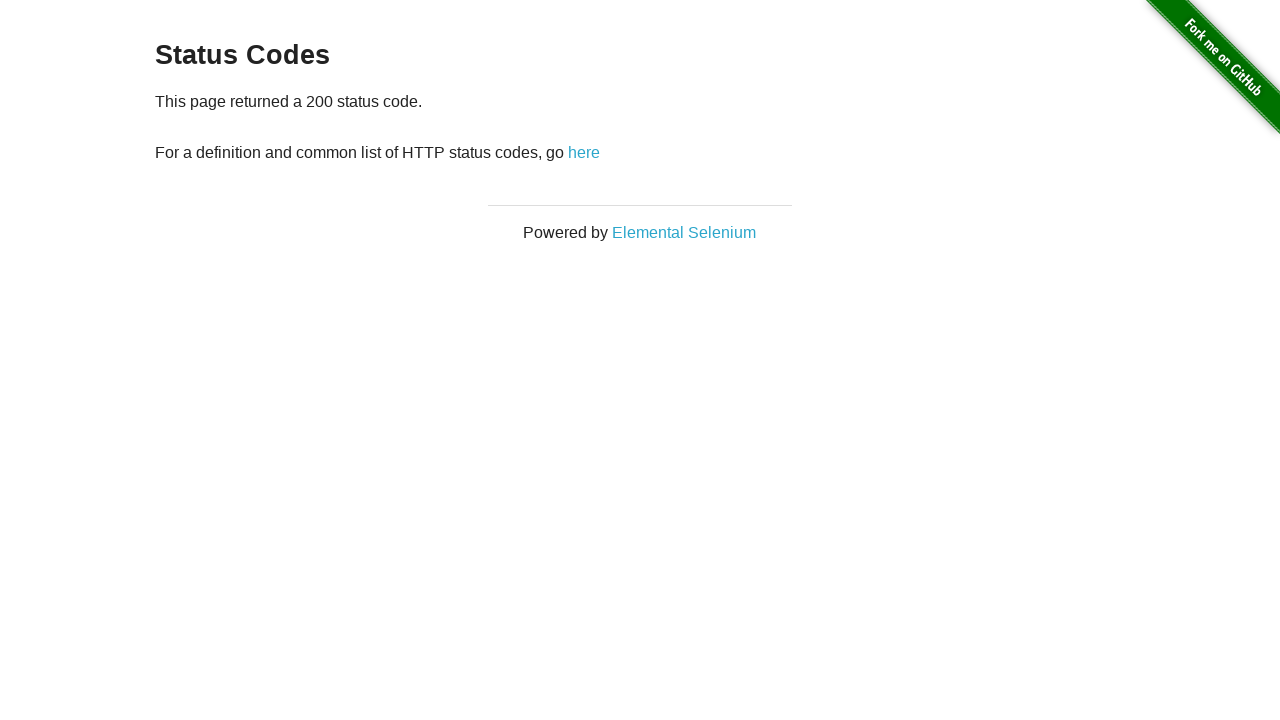

Waited for page to load after clicking status code link
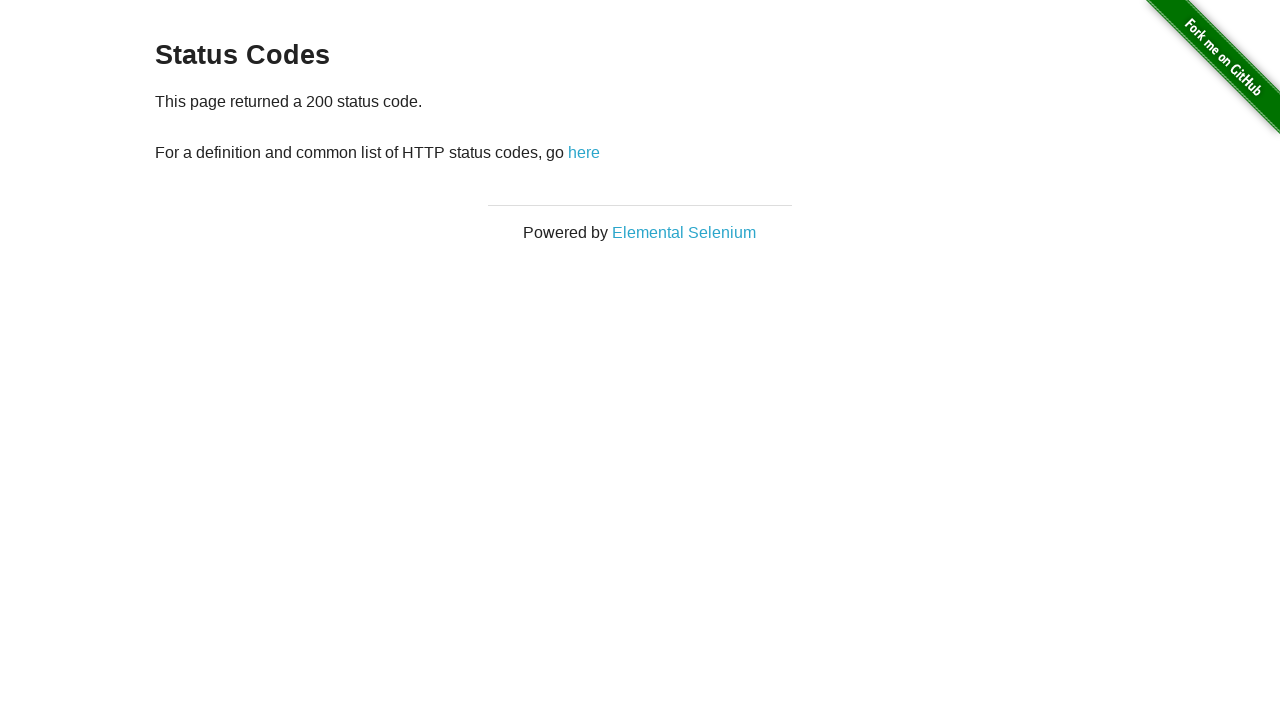

Navigated back to status codes page
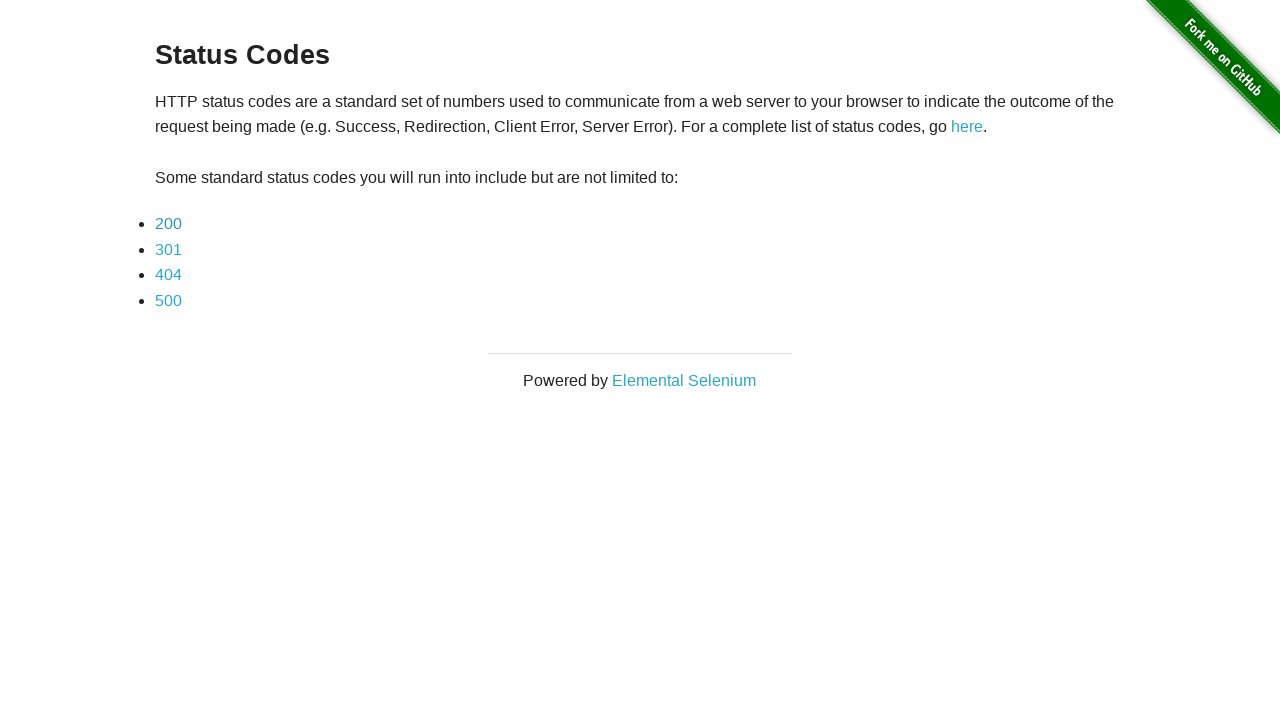

Waited for status codes page to load
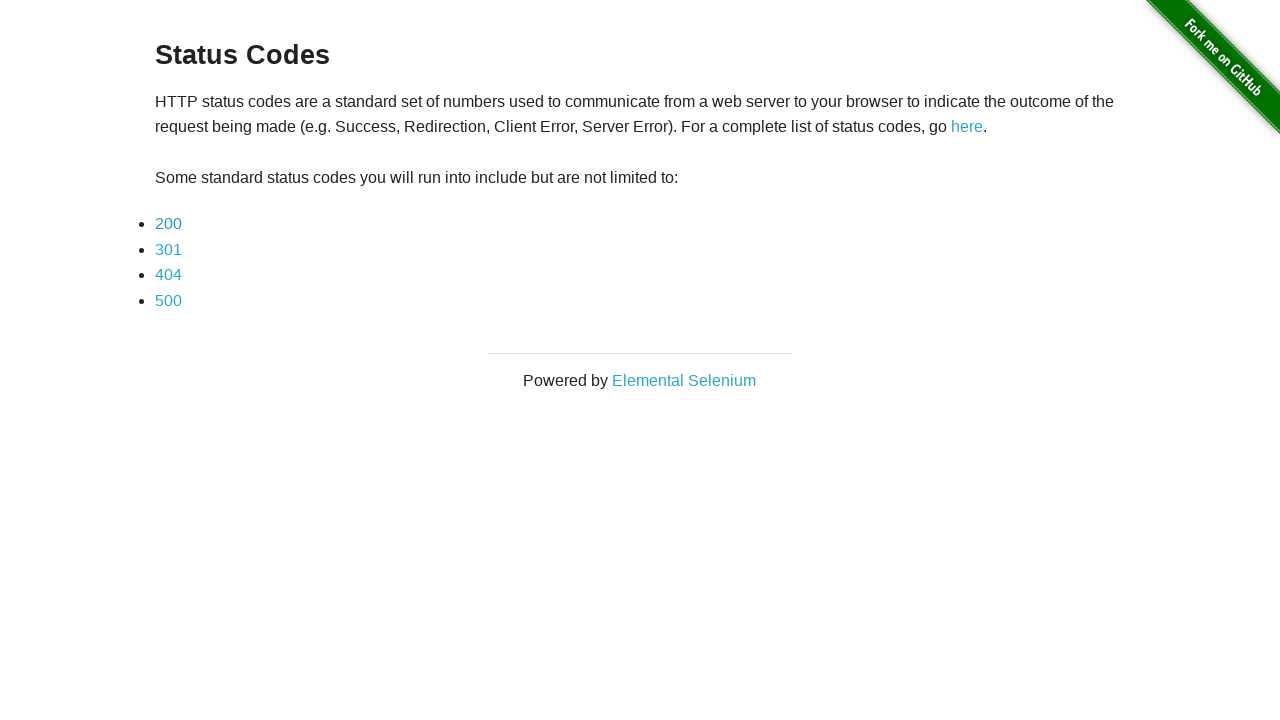

Retrieved status code link at index 1
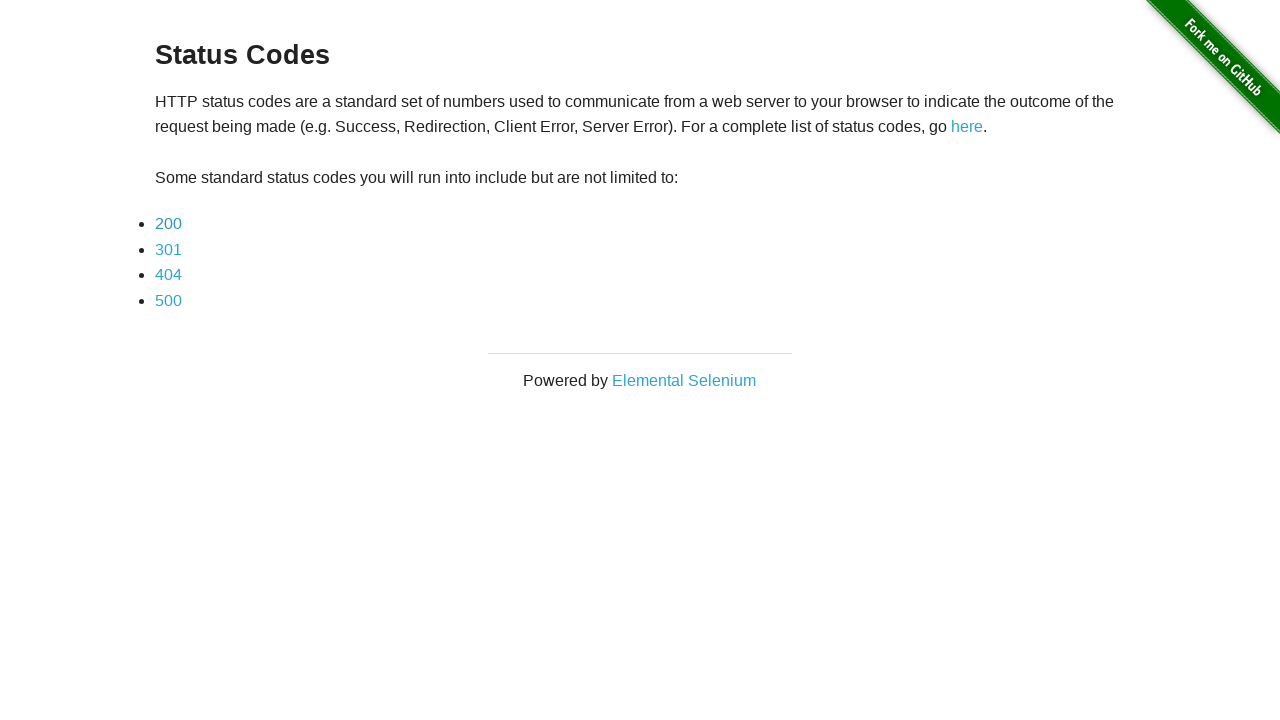

Clicked status code link at index 1 at (168, 249) on xpath=//li/a >> nth=1
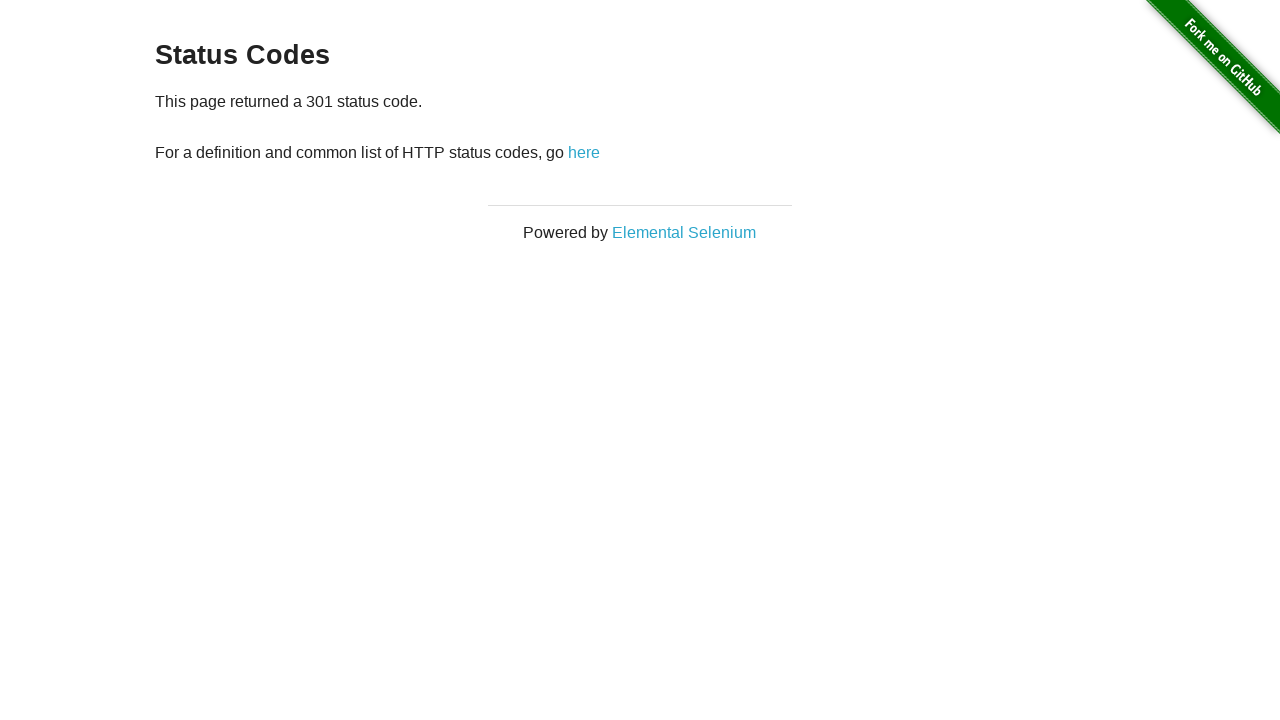

Waited for page to load after clicking status code link
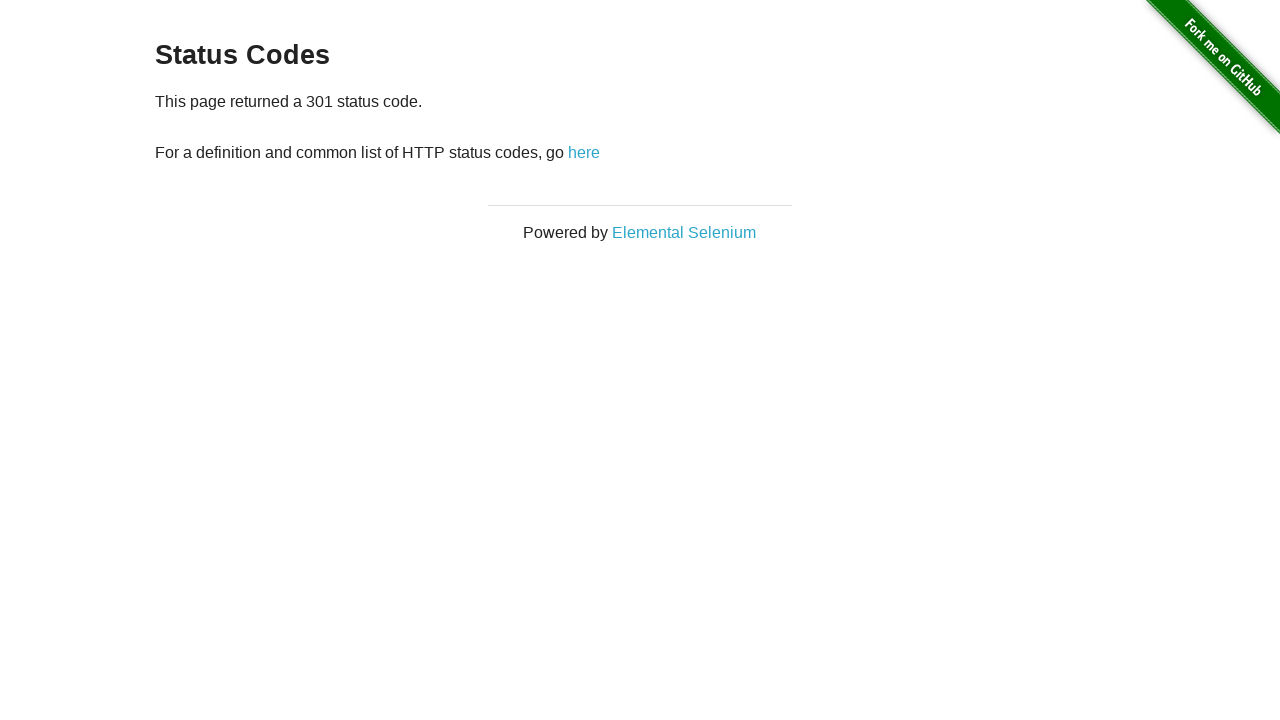

Navigated back to status codes page
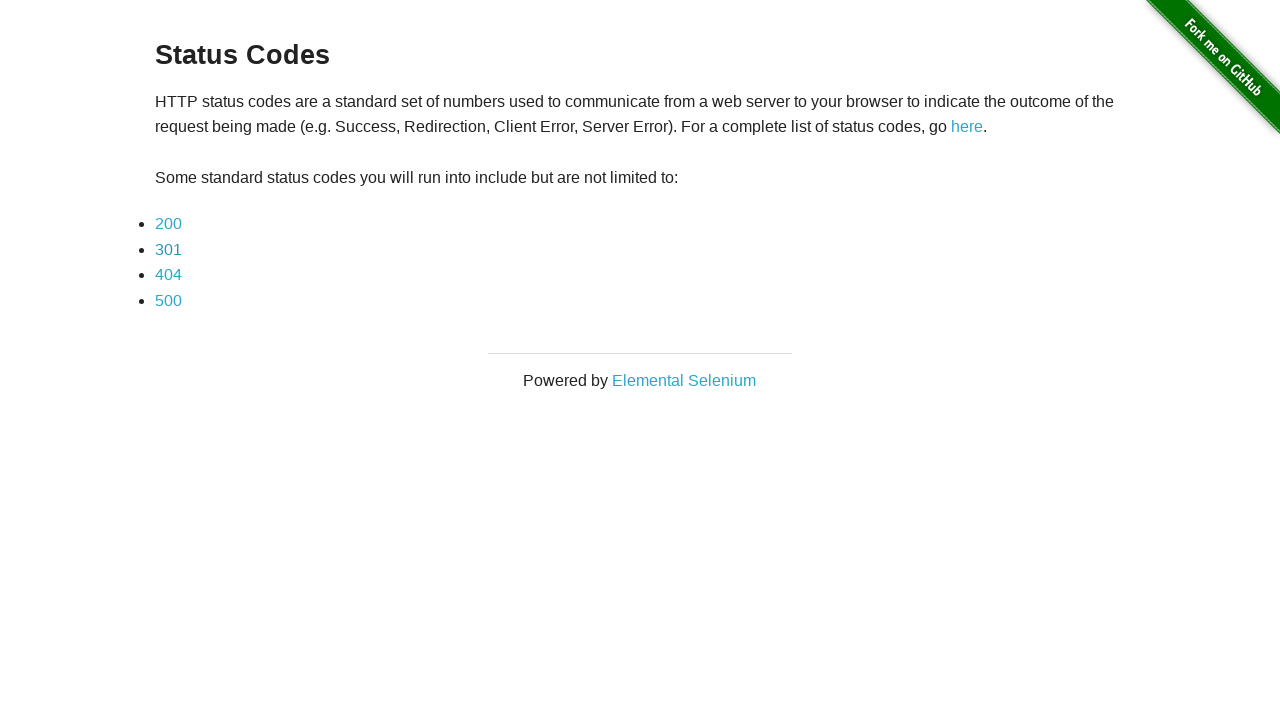

Waited for status codes page to load
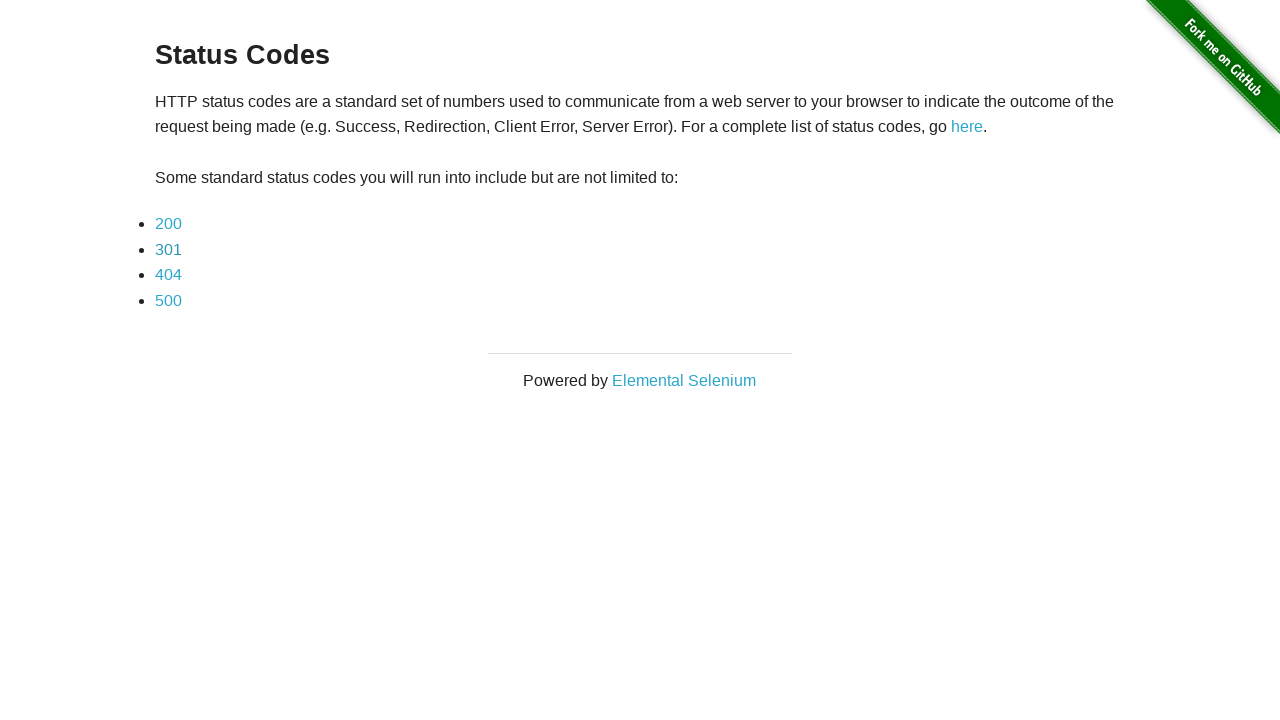

Retrieved status code link at index 2
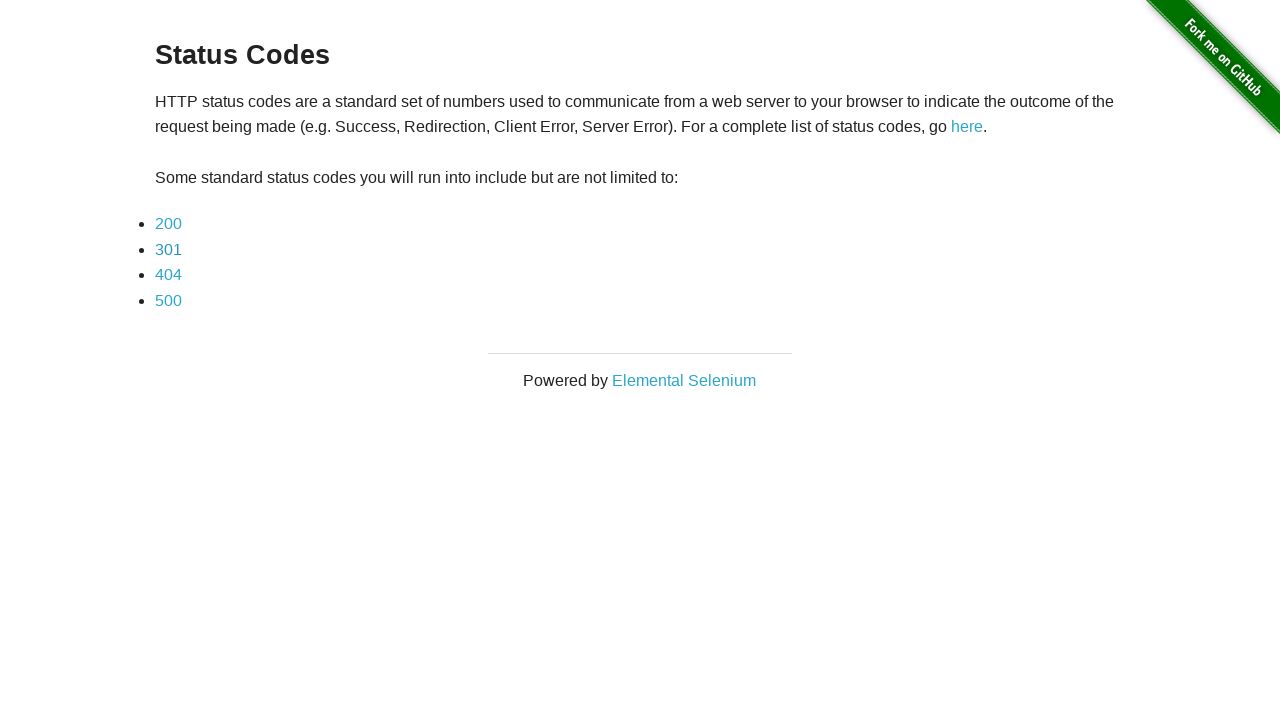

Clicked status code link at index 2 at (168, 275) on xpath=//li/a >> nth=2
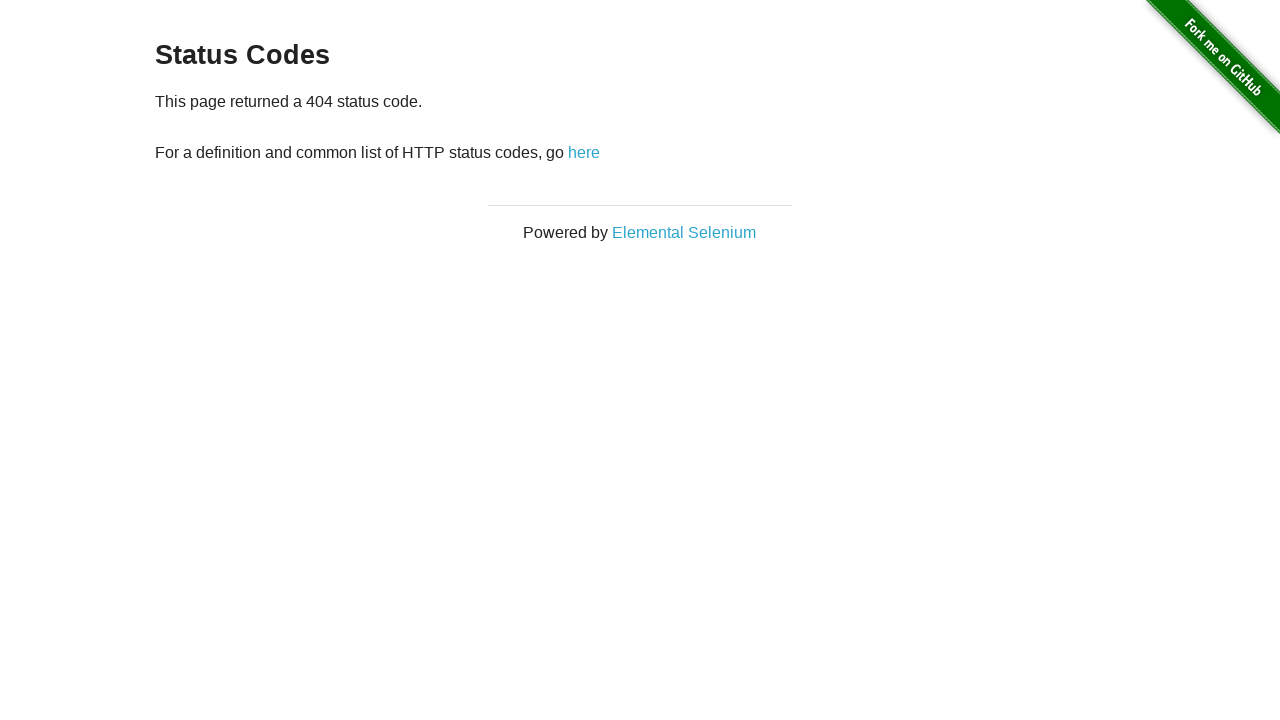

Waited for page to load after clicking status code link
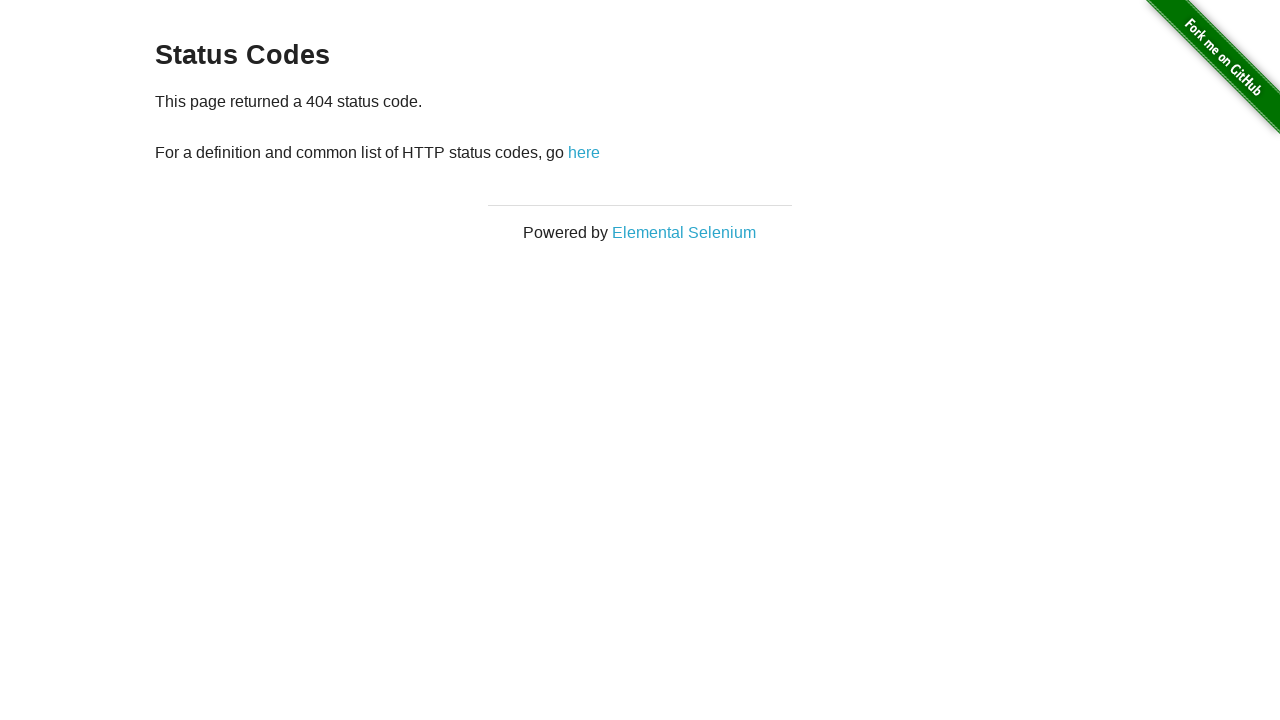

Navigated back to status codes page
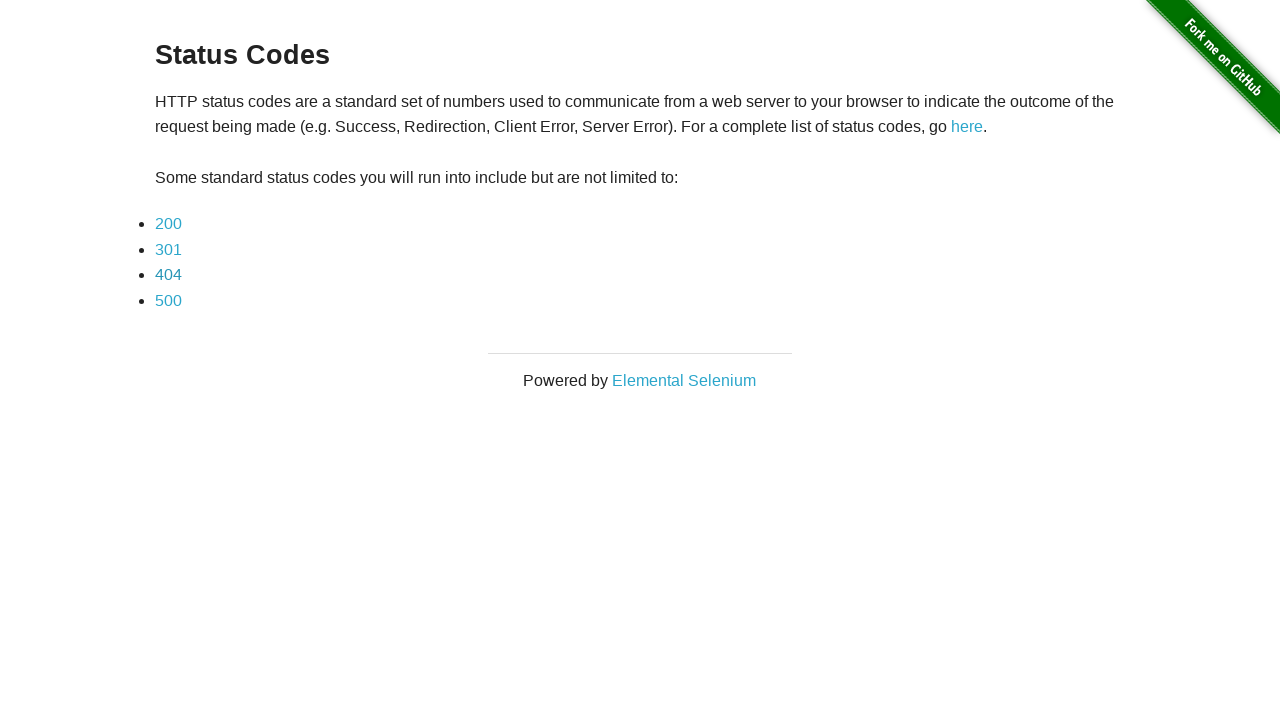

Waited for status codes page to load
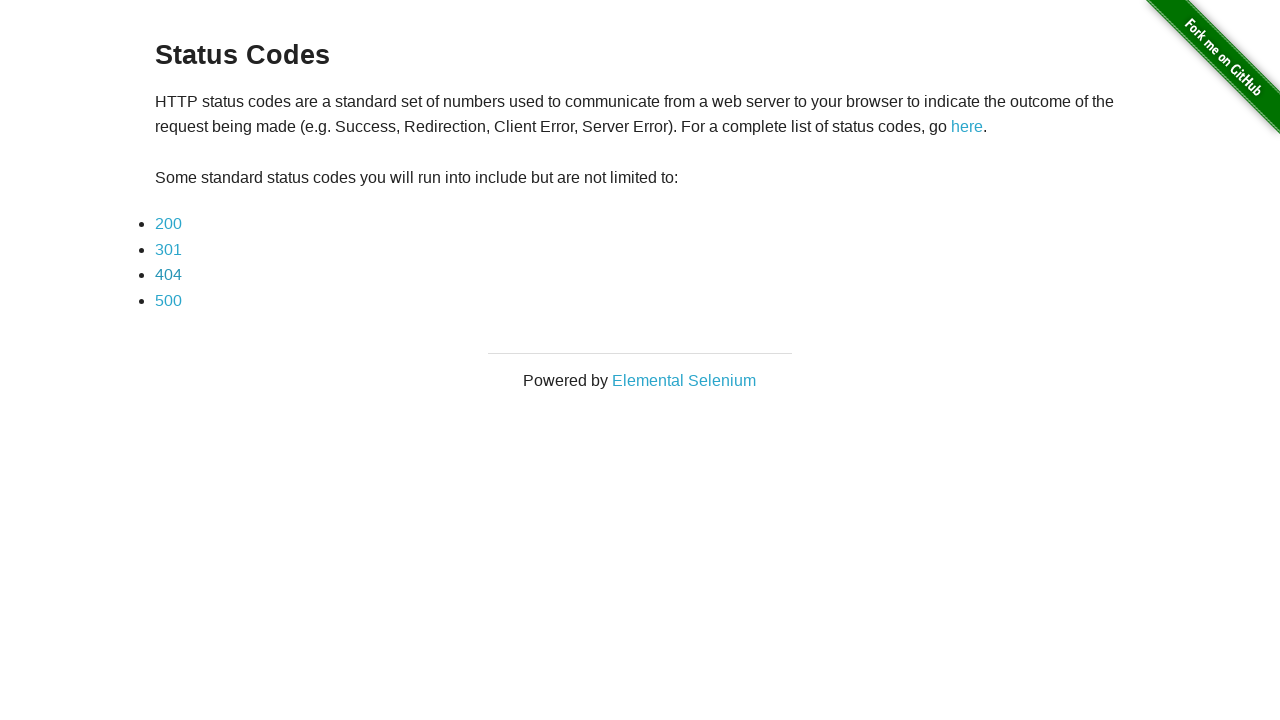

Retrieved status code link at index 3
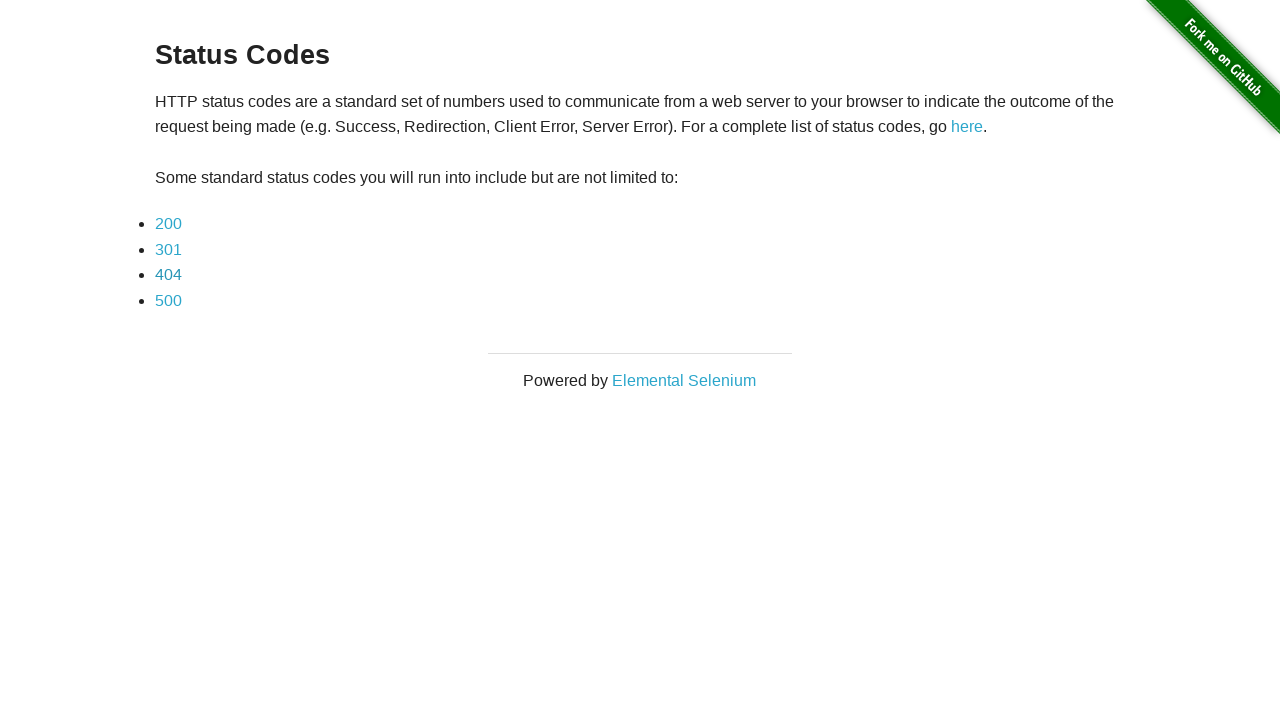

Clicked status code link at index 3 at (168, 300) on xpath=//li/a >> nth=3
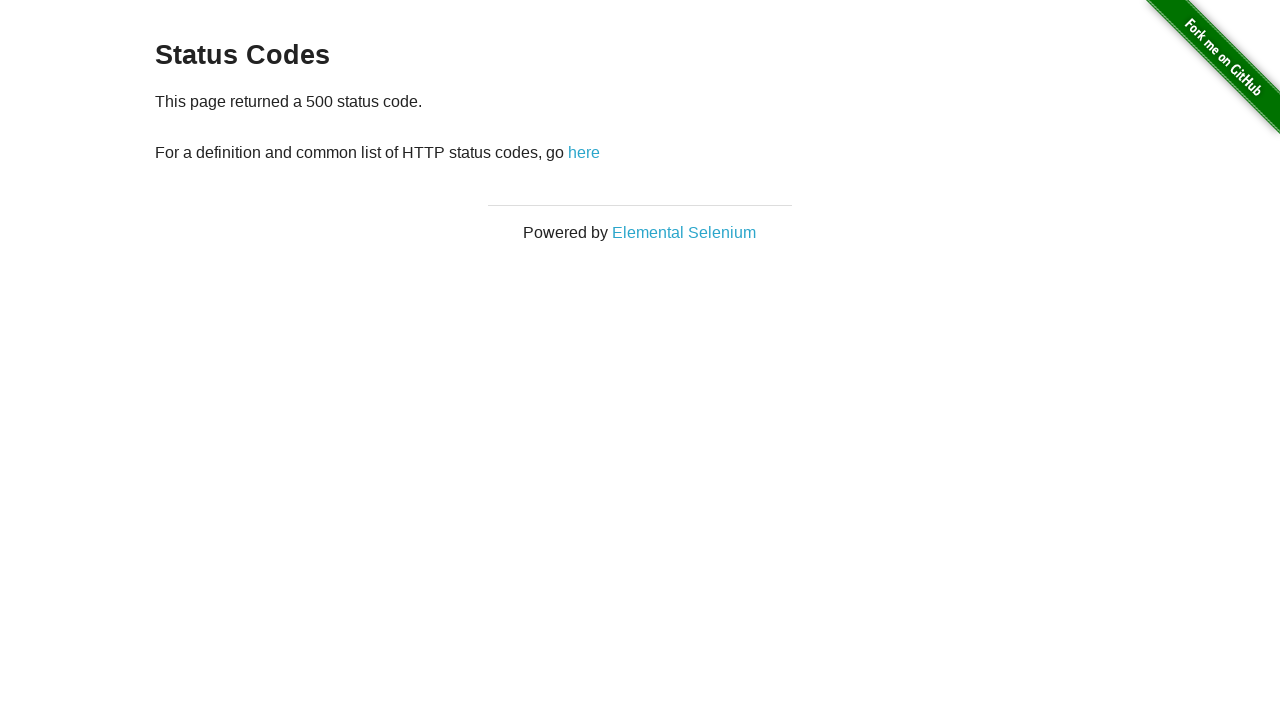

Waited for page to load after clicking status code link
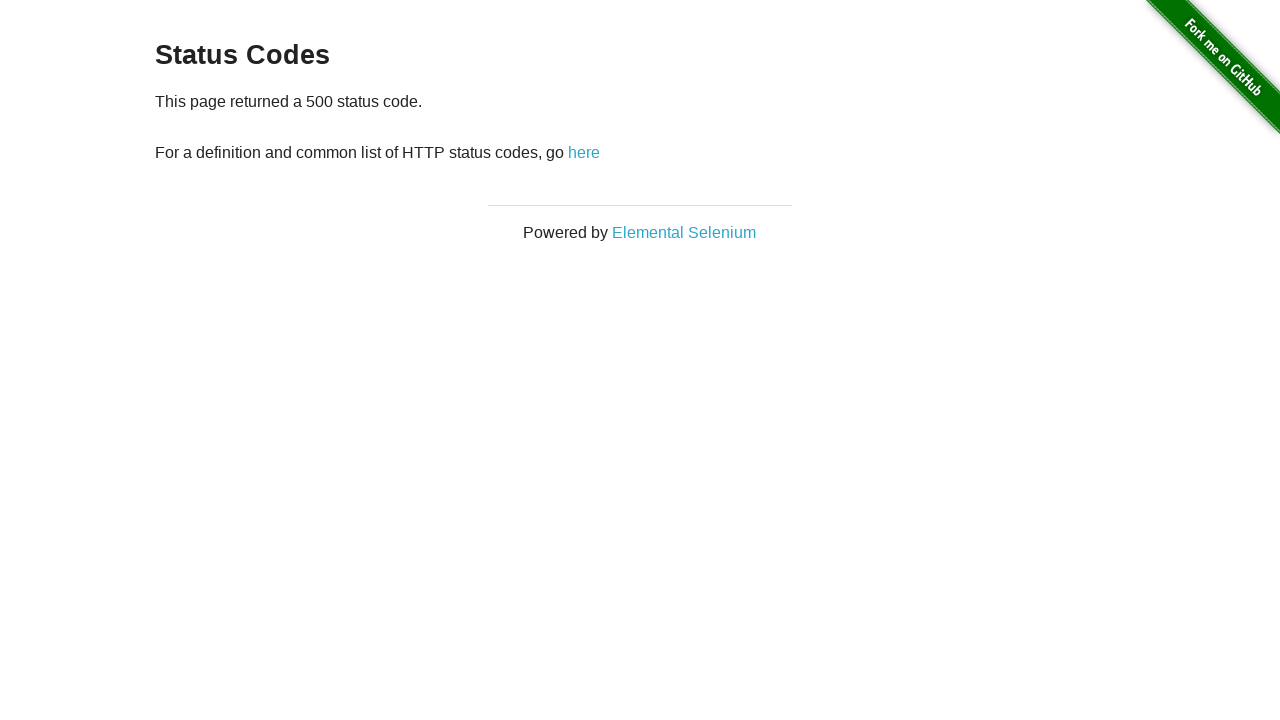

Navigated back to status codes page
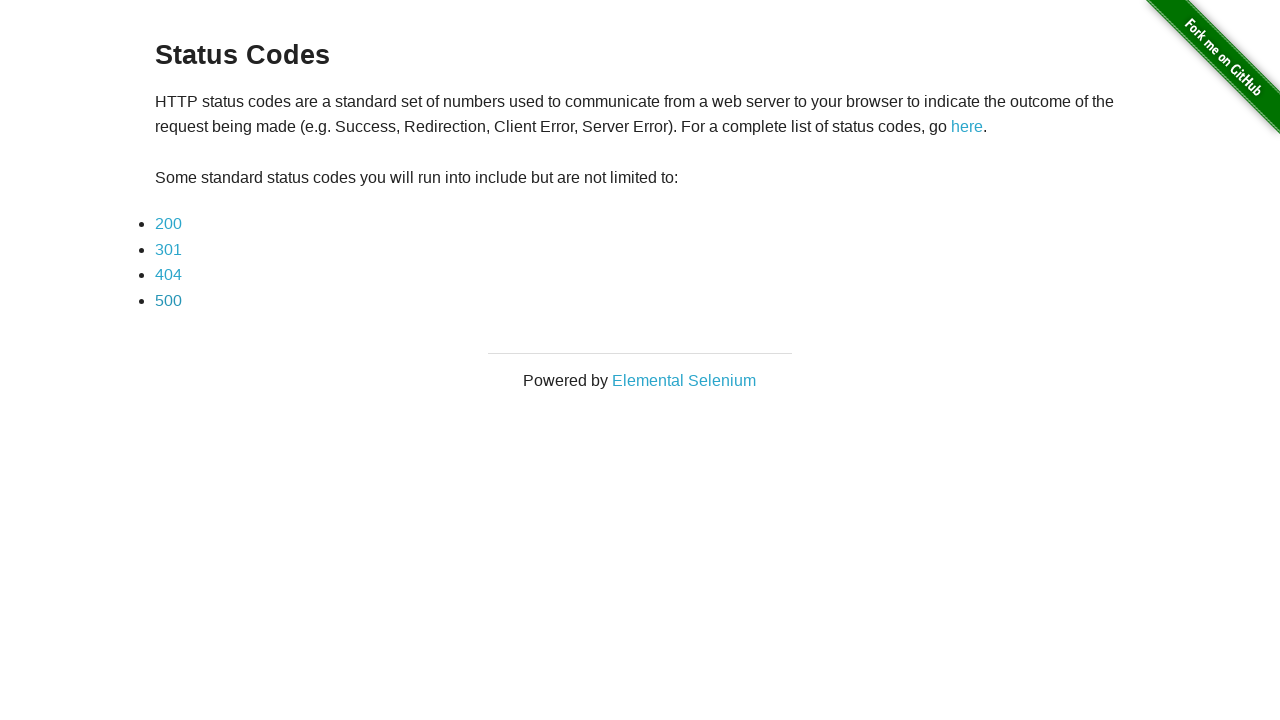

Waited for status codes page to load
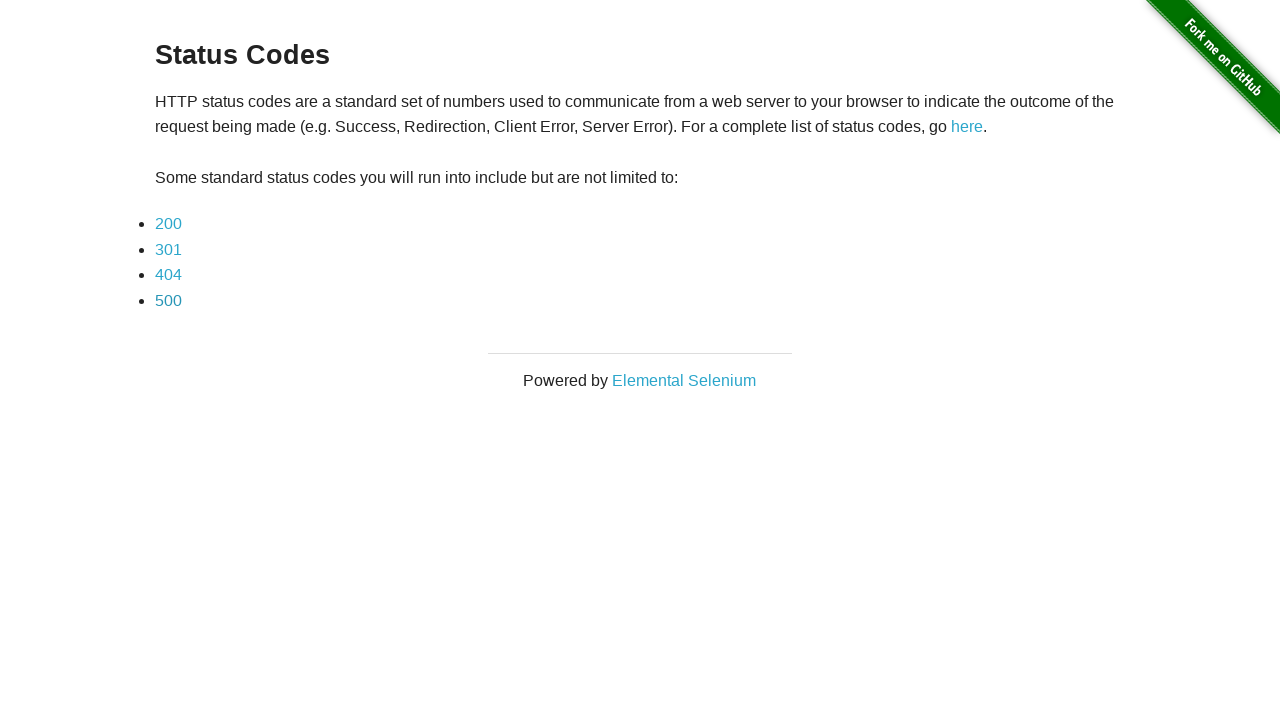

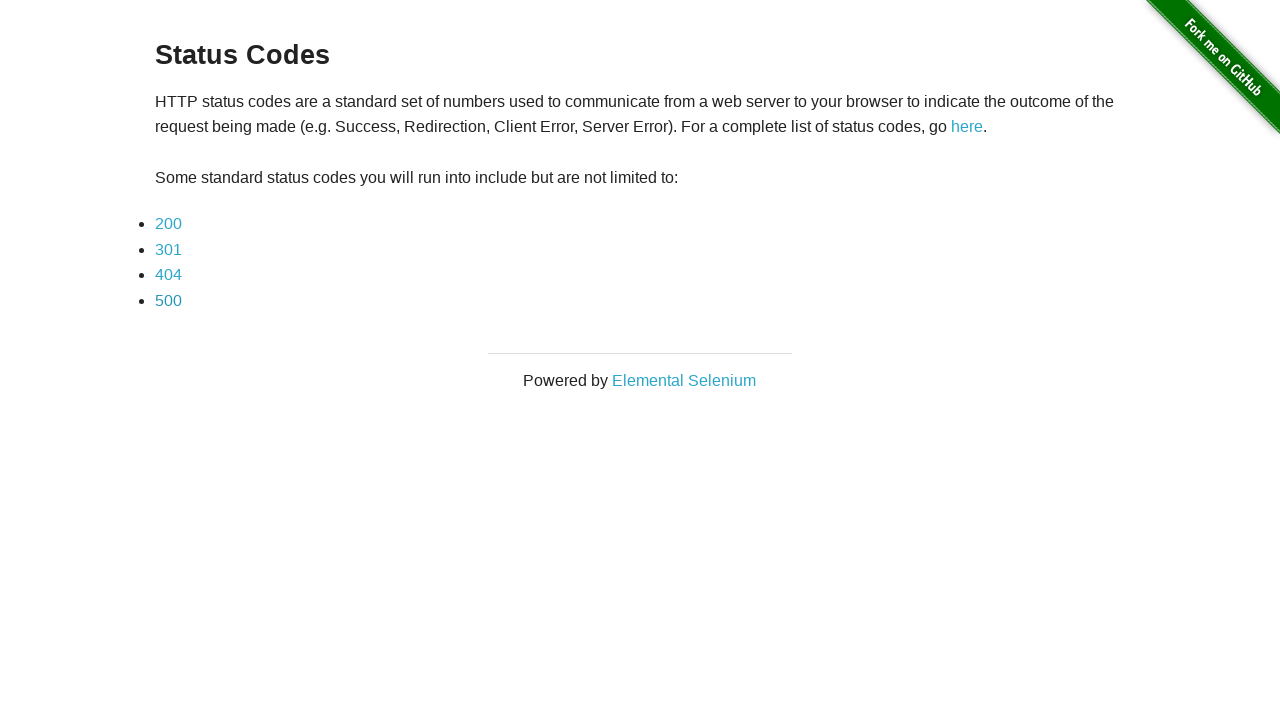